Tests an interactive form that waits for a price to reach $100, clicks a book button, retrieves a value, calculates a mathematical result, inputs it, and verifies success via an alert message.

Starting URL: http://suninjuly.github.io/explicit_wait2.html

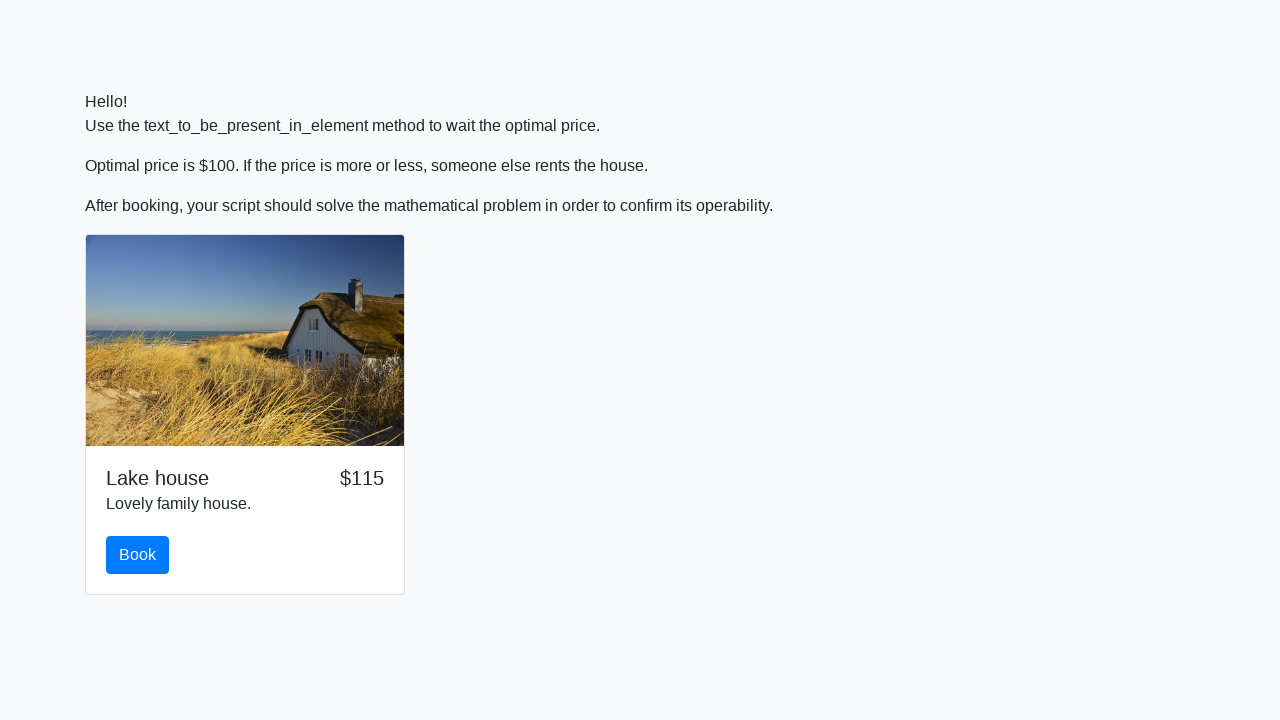

Waited for price to reach $100
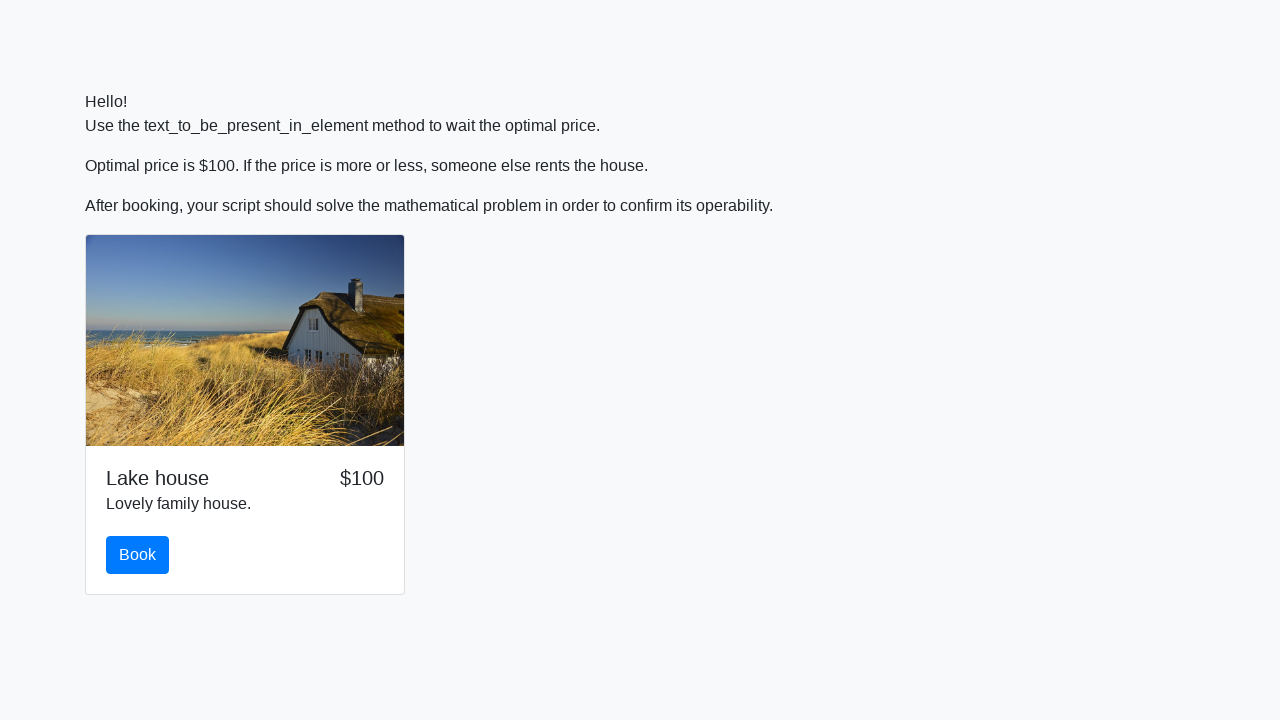

Clicked the book button at (138, 555) on #book
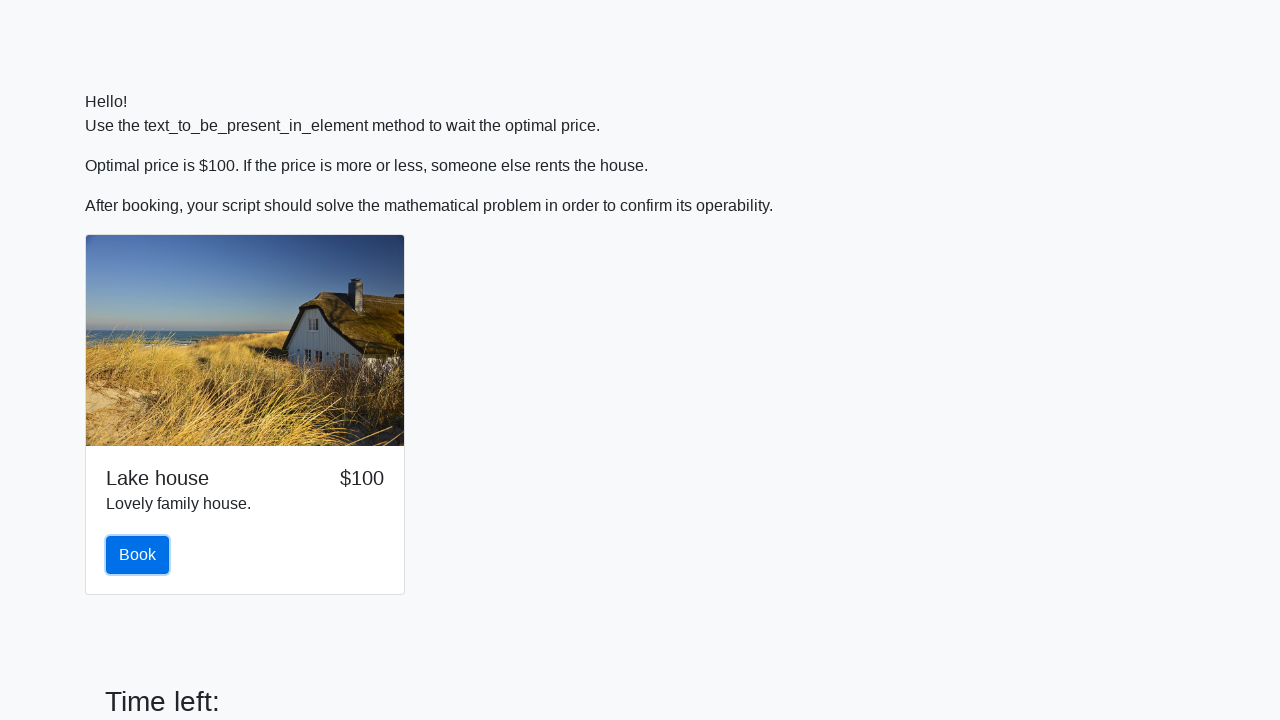

Retrieved input value for calculation: 761
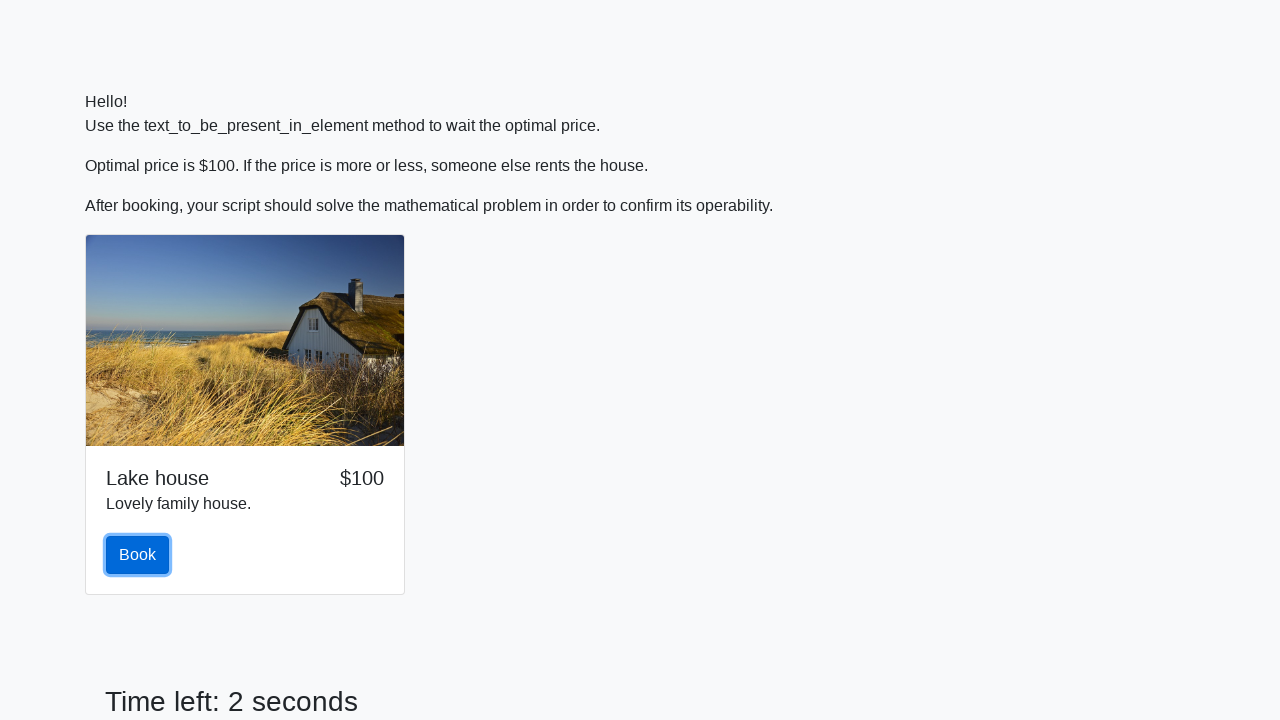

Calculated mathematical result: 2.0848378326892005
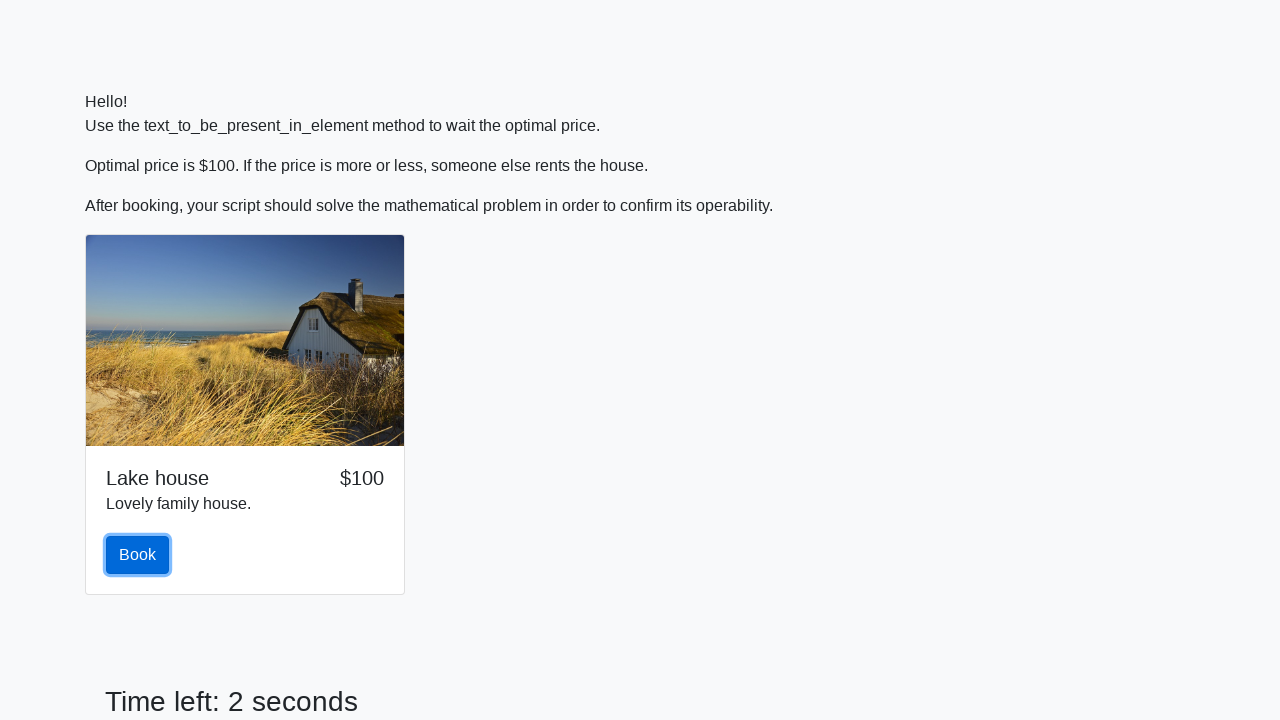

Filled answer field with calculated value: 2.0848378326892005 on #answer
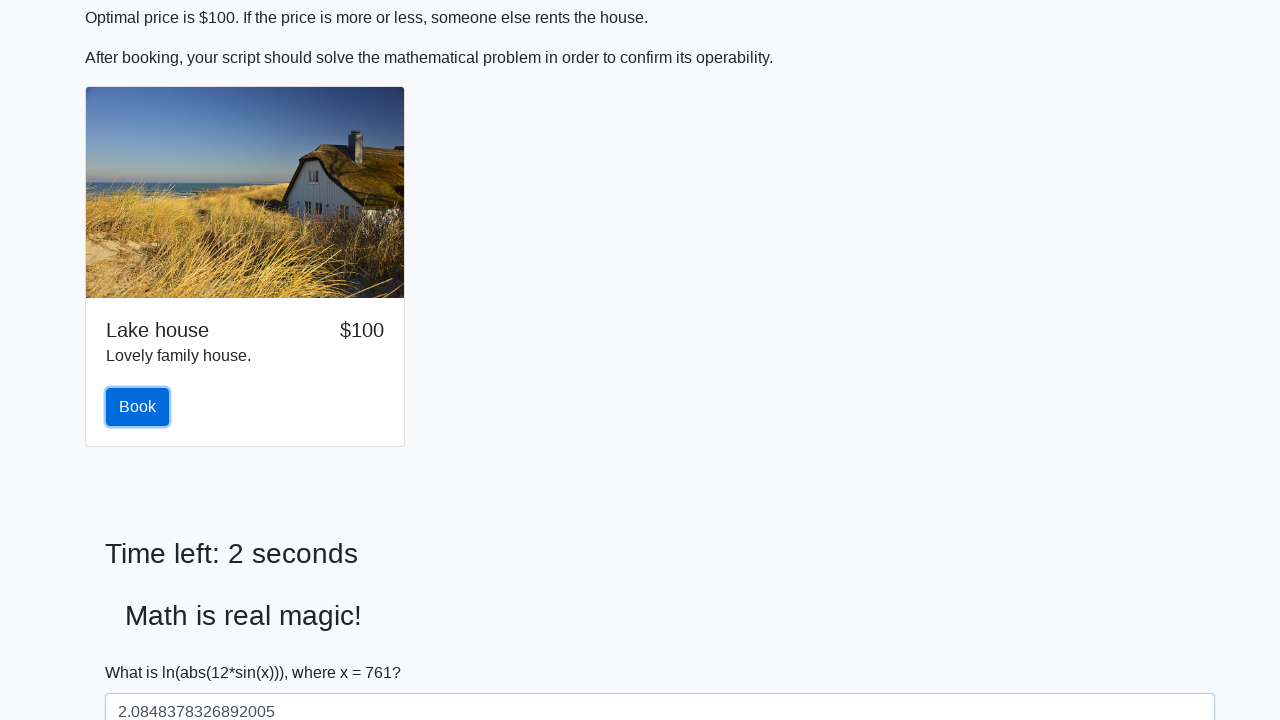

Clicked the solve button to submit answer at (143, 651) on #solve
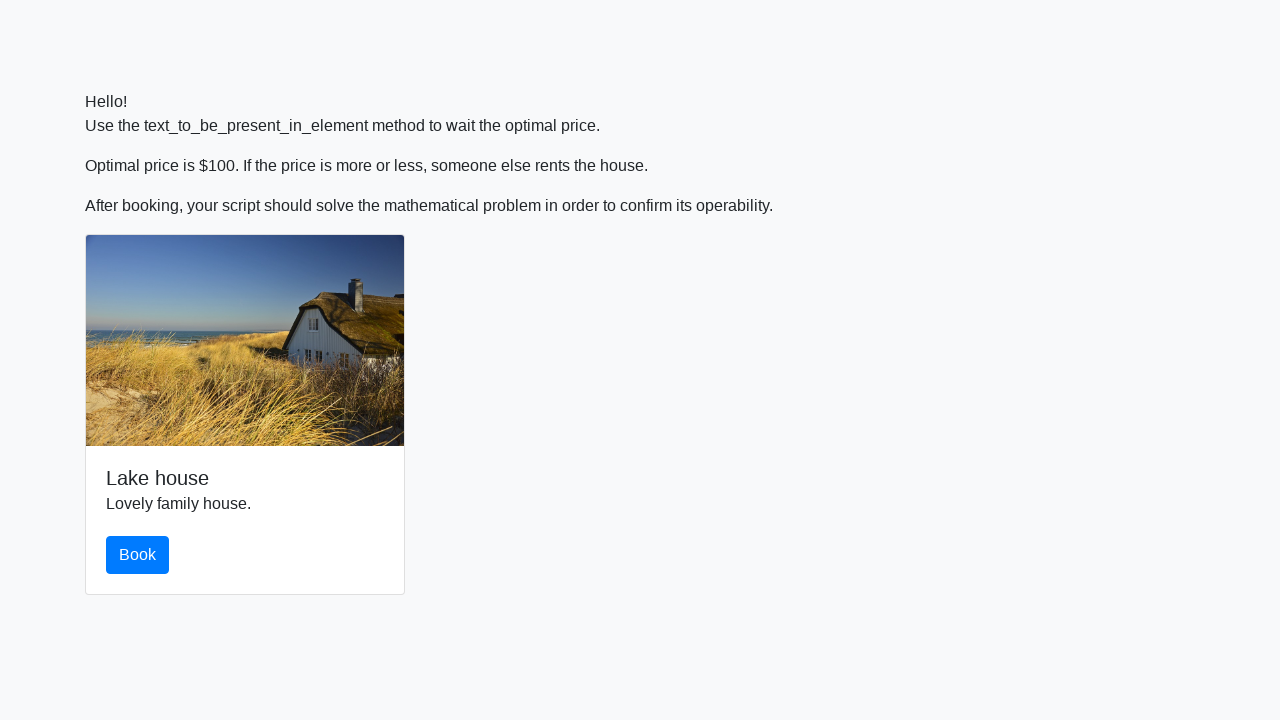

Waited for alert to appear
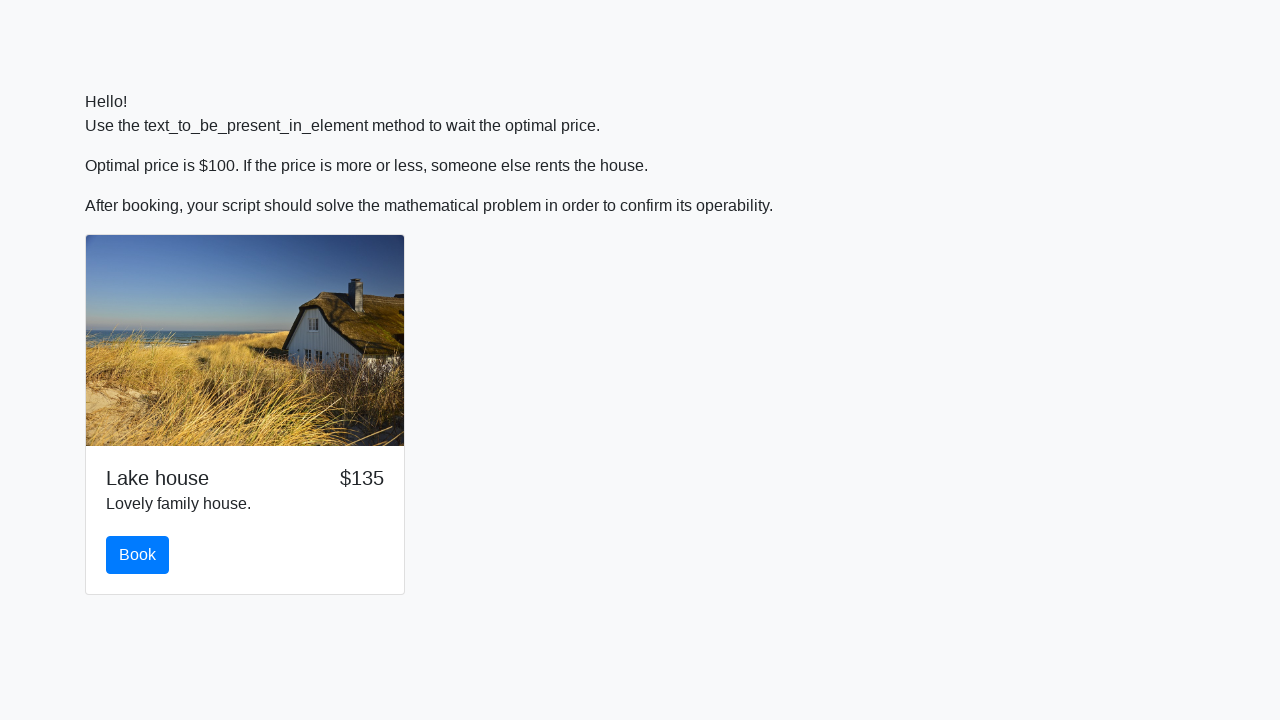

Retrieved alert text: None
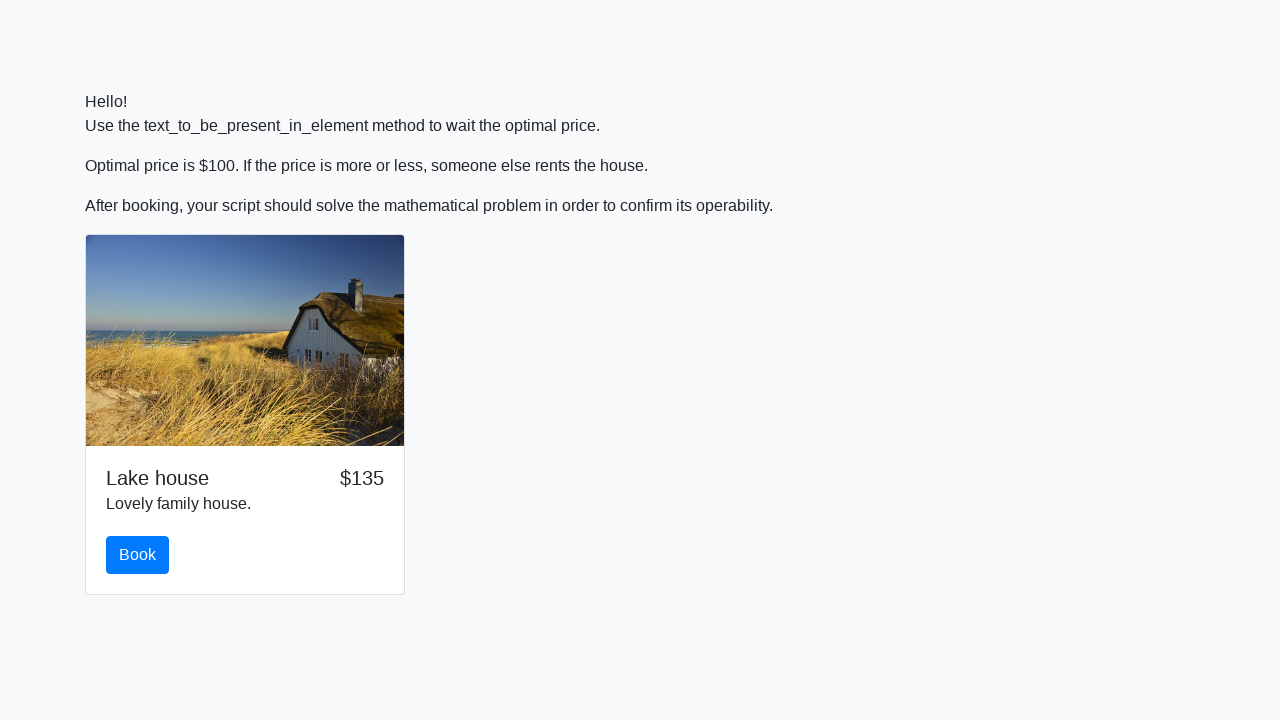

Set up dialog handler to accept alerts
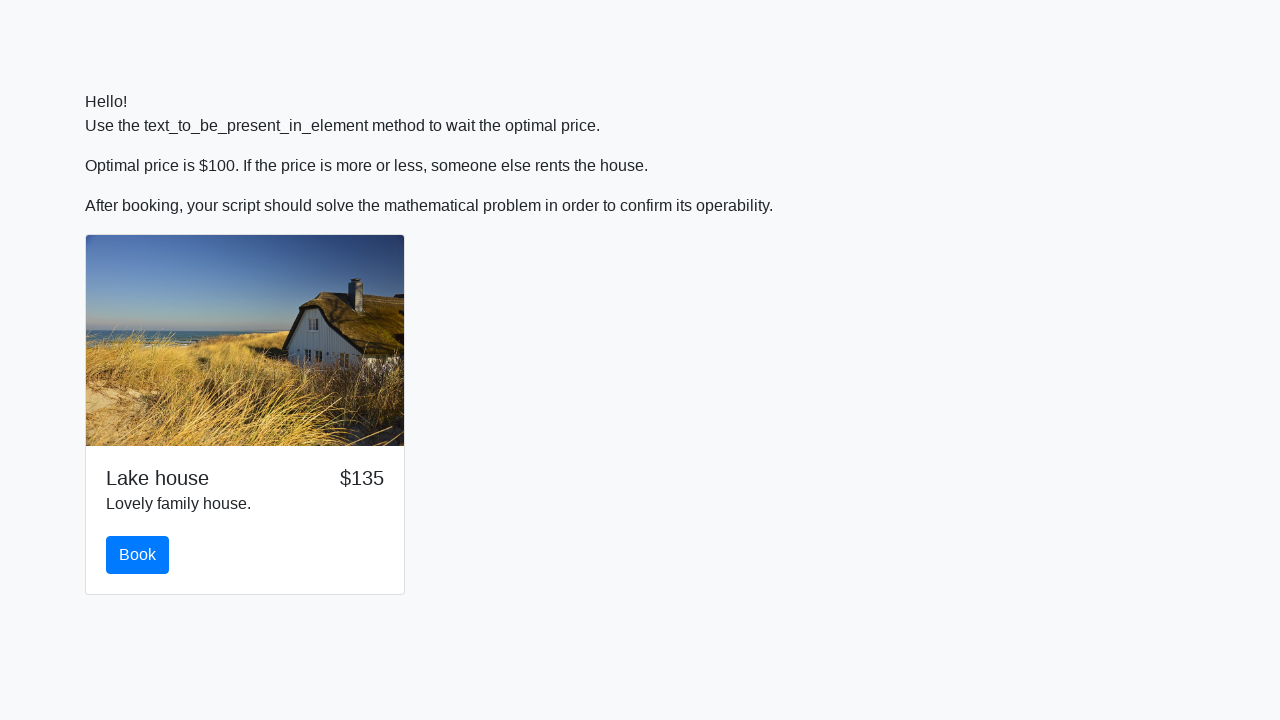

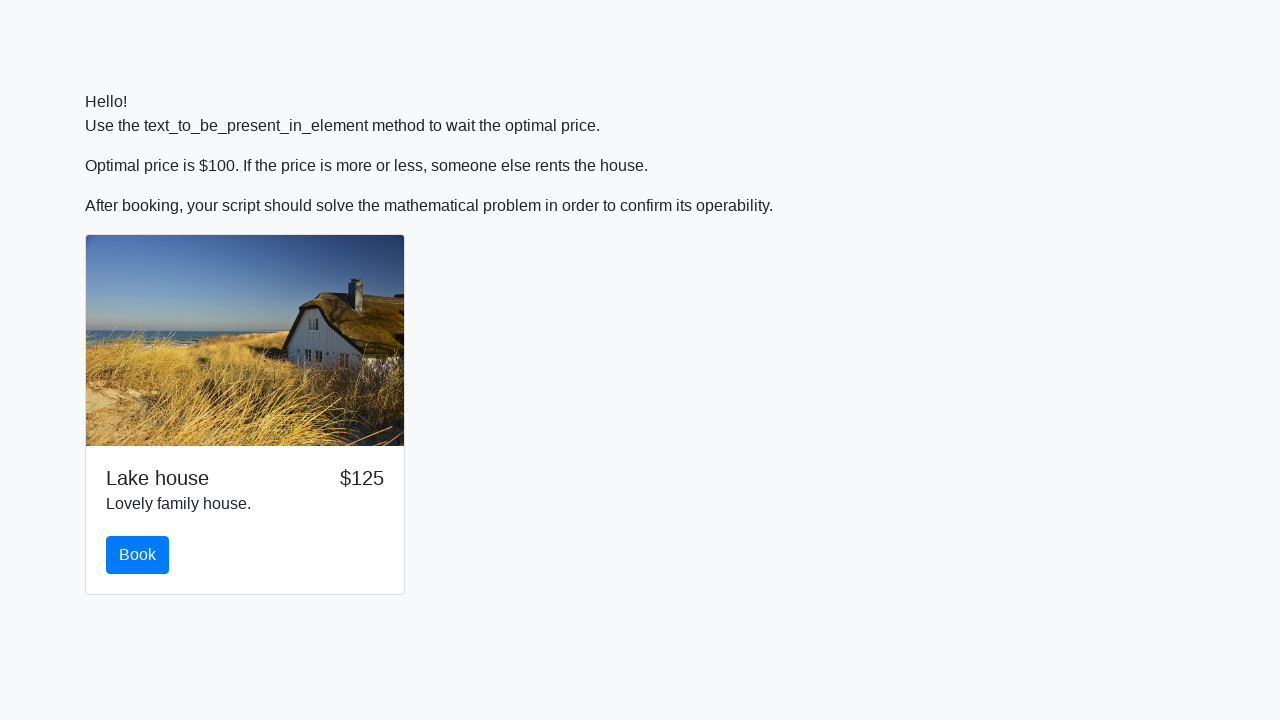